Navigates to a locator practice page and maximizes the browser window. This is a basic page load test with no further interactions.

Starting URL: https://tech-training-qacircle.github.io/locator-practice/src/locatorPractice.html

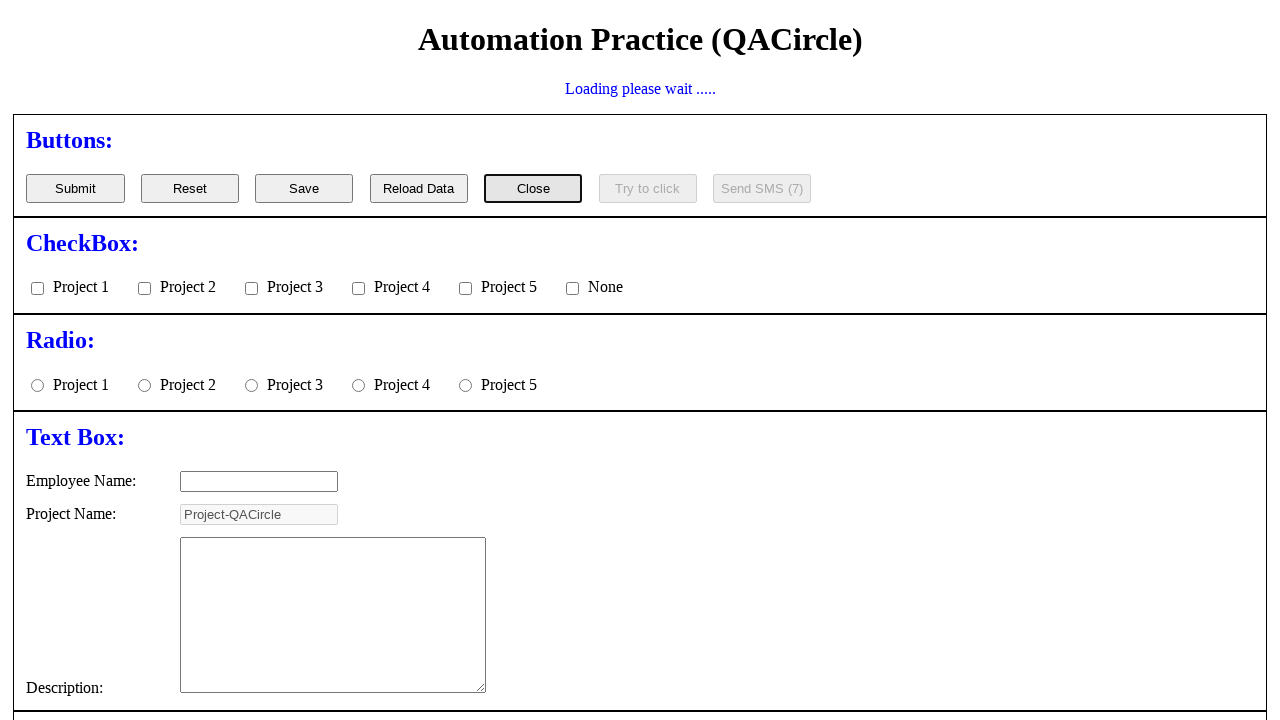

Set viewport to 1920x1080 to simulate maximized window
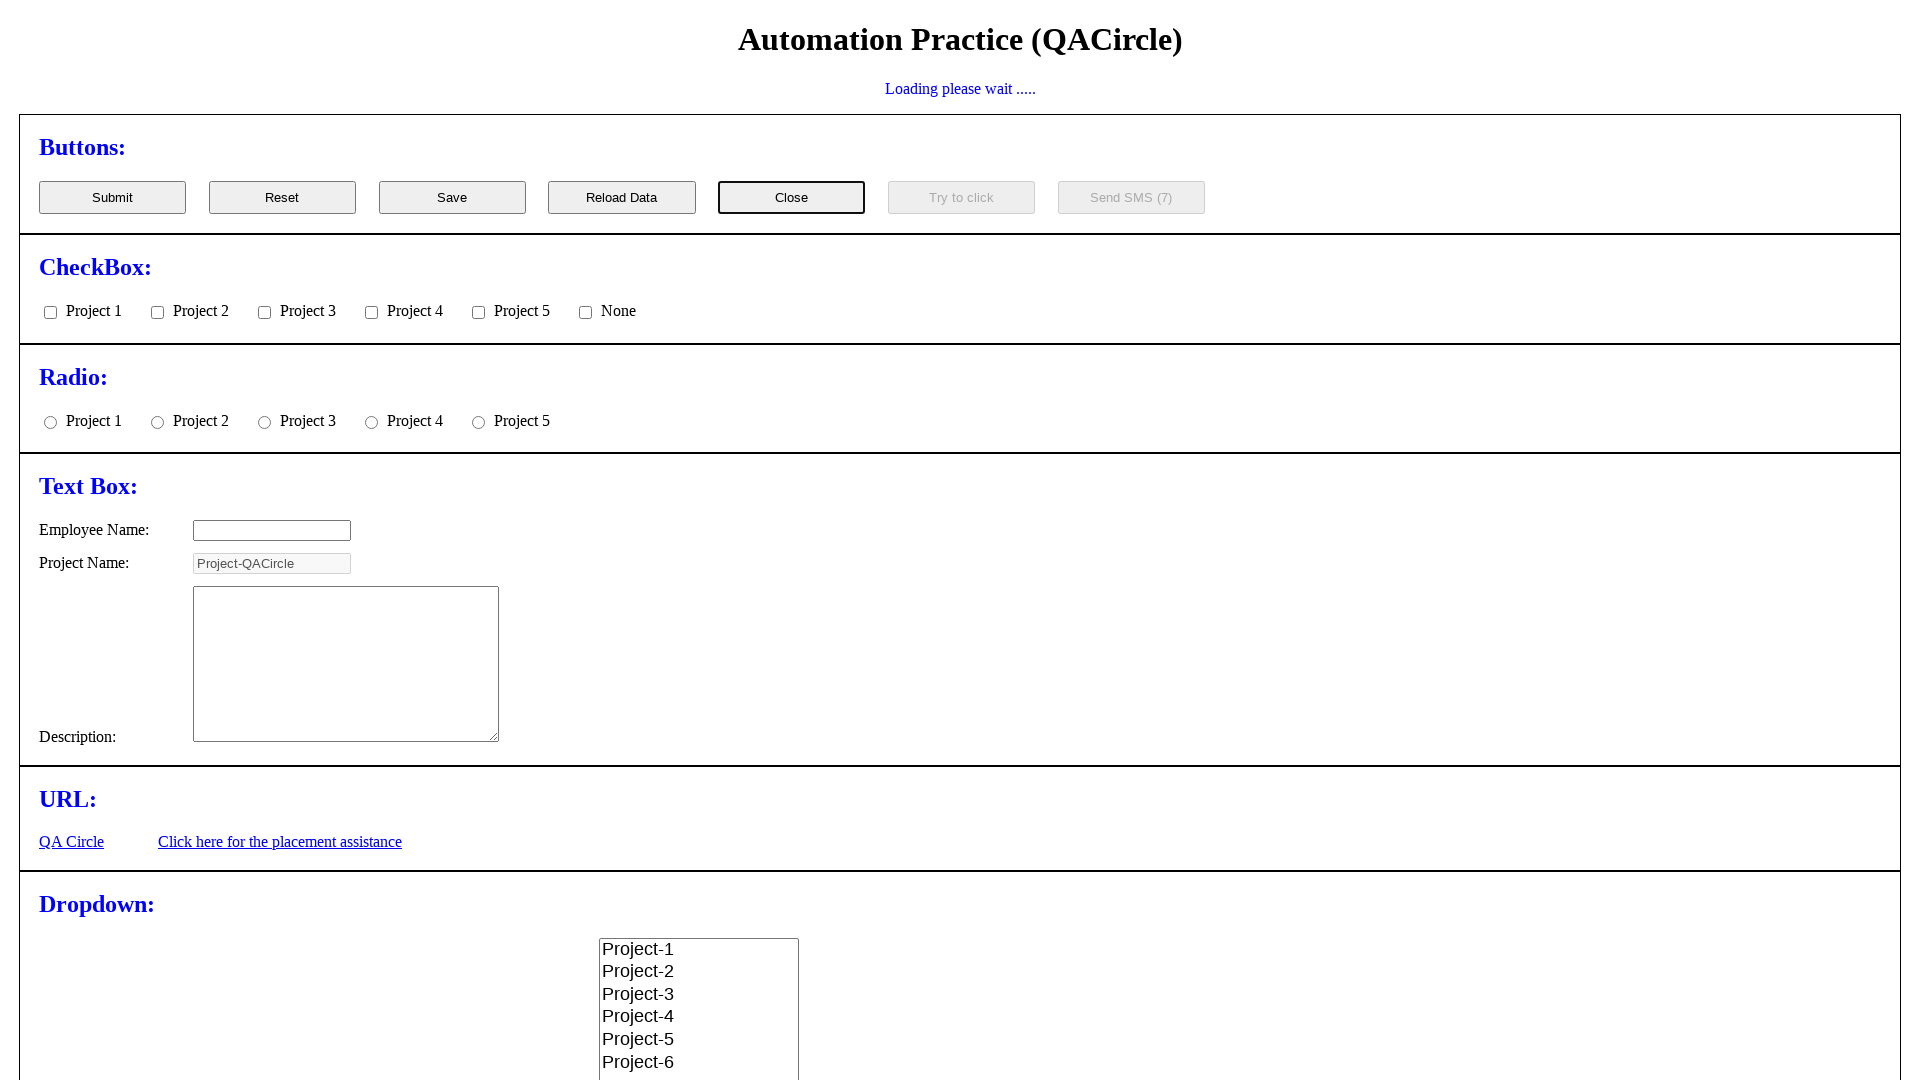

Page content loaded (domcontentloaded state)
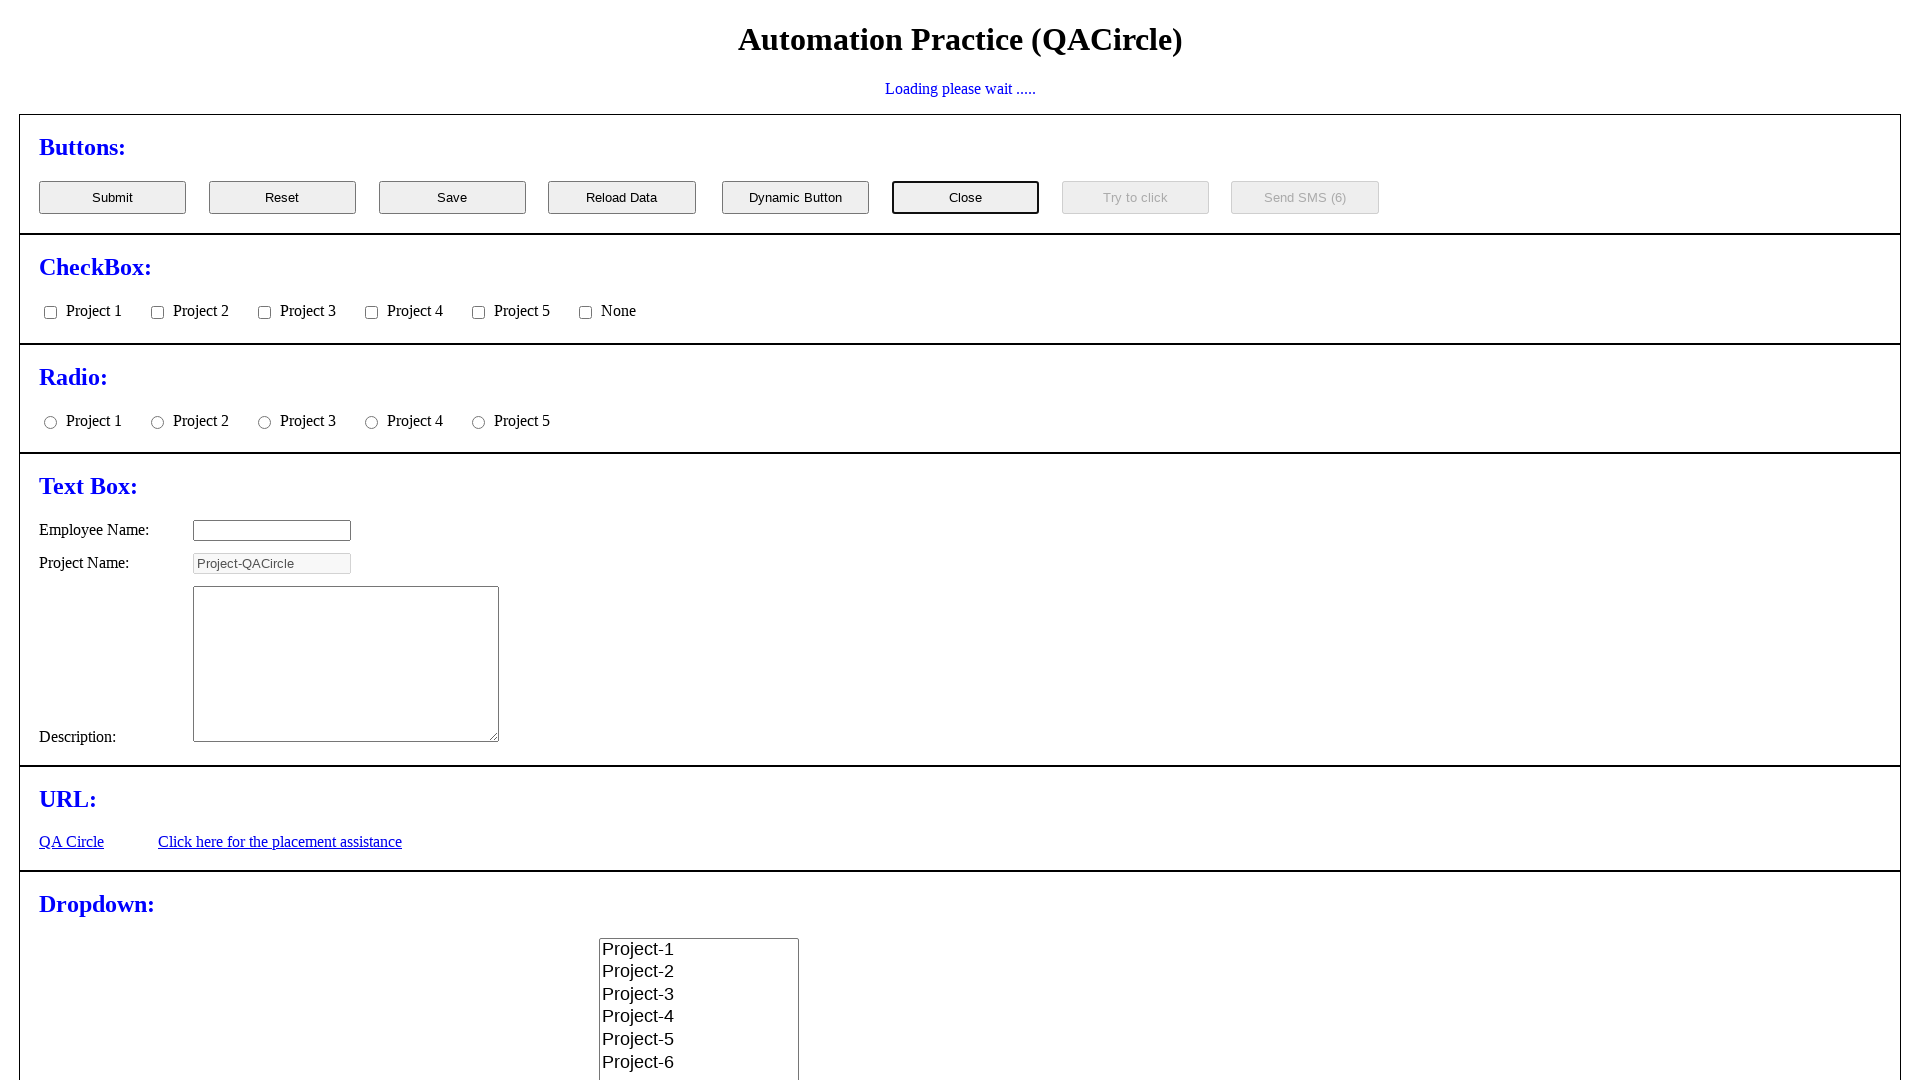

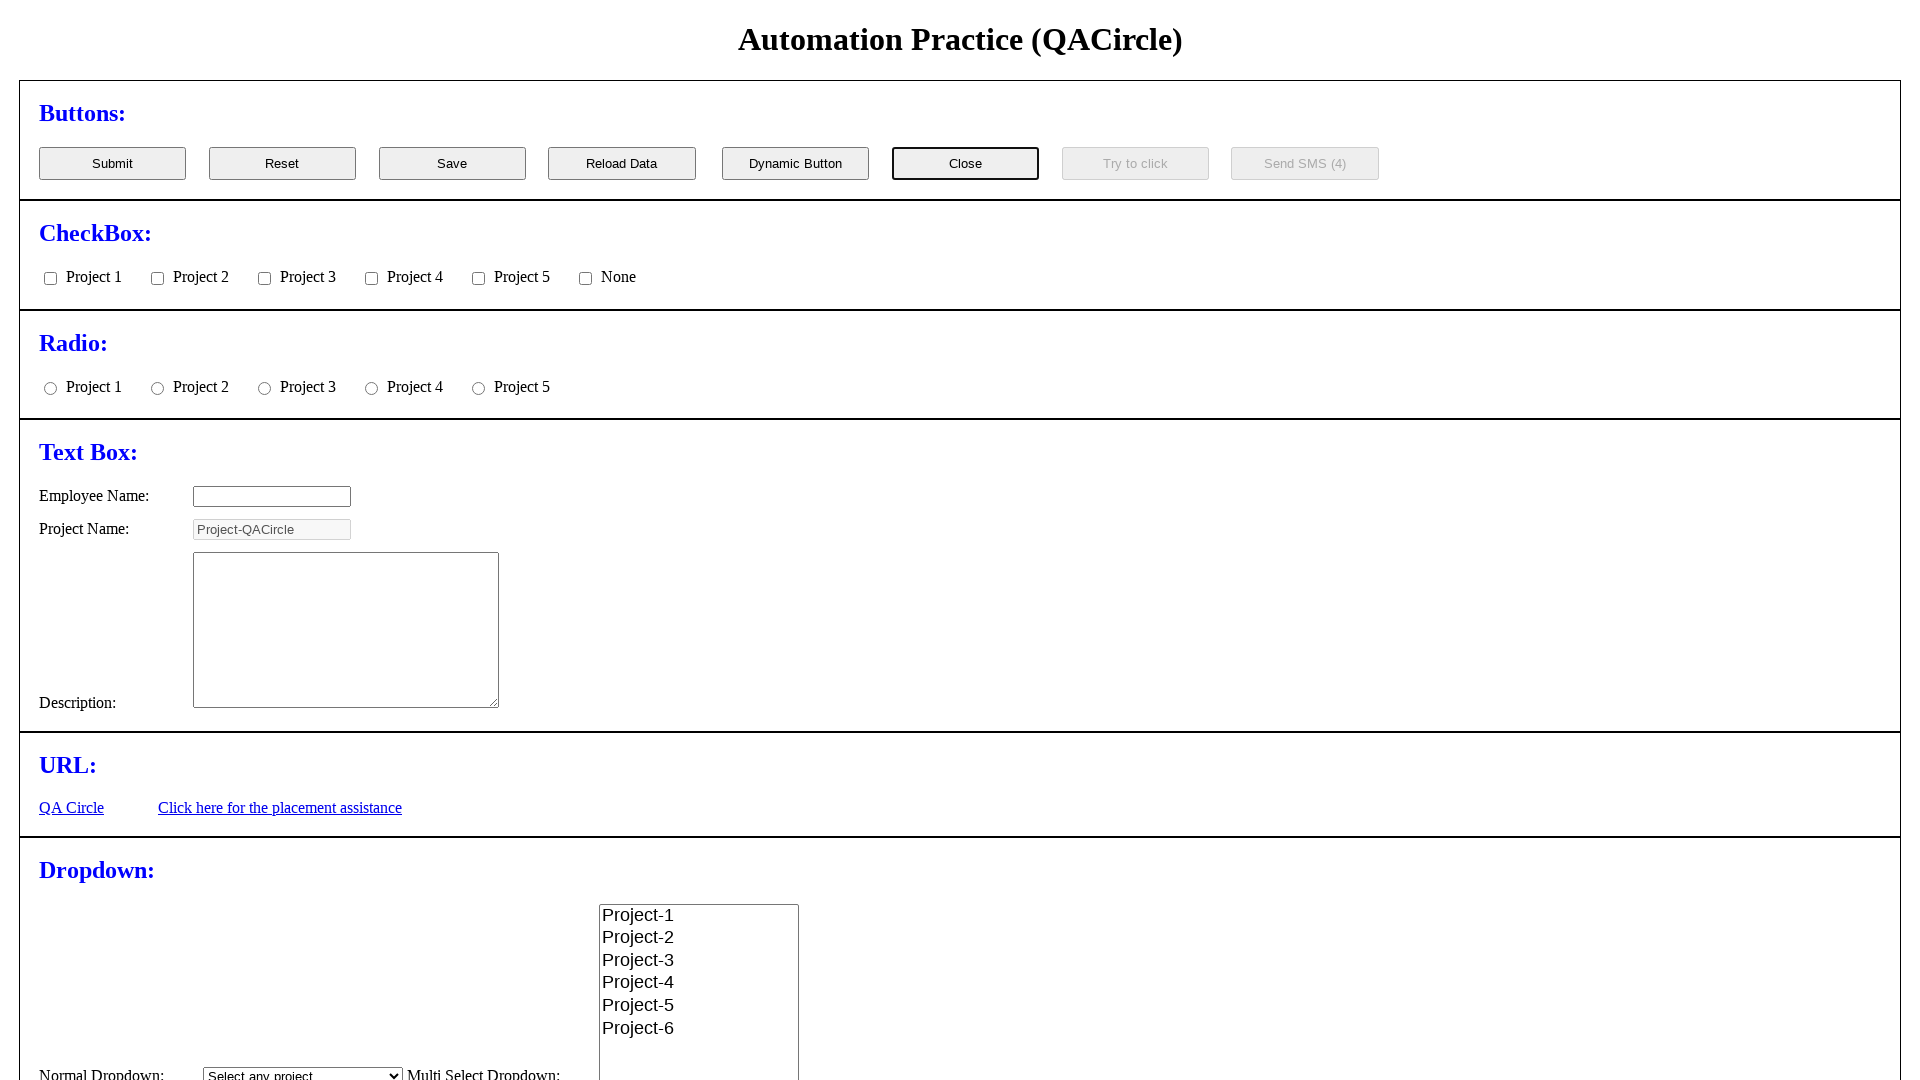